Tests drag and drop functionality by dragging an element from source to target location within an iframe

Starting URL: https://jqueryui.com/droppable/

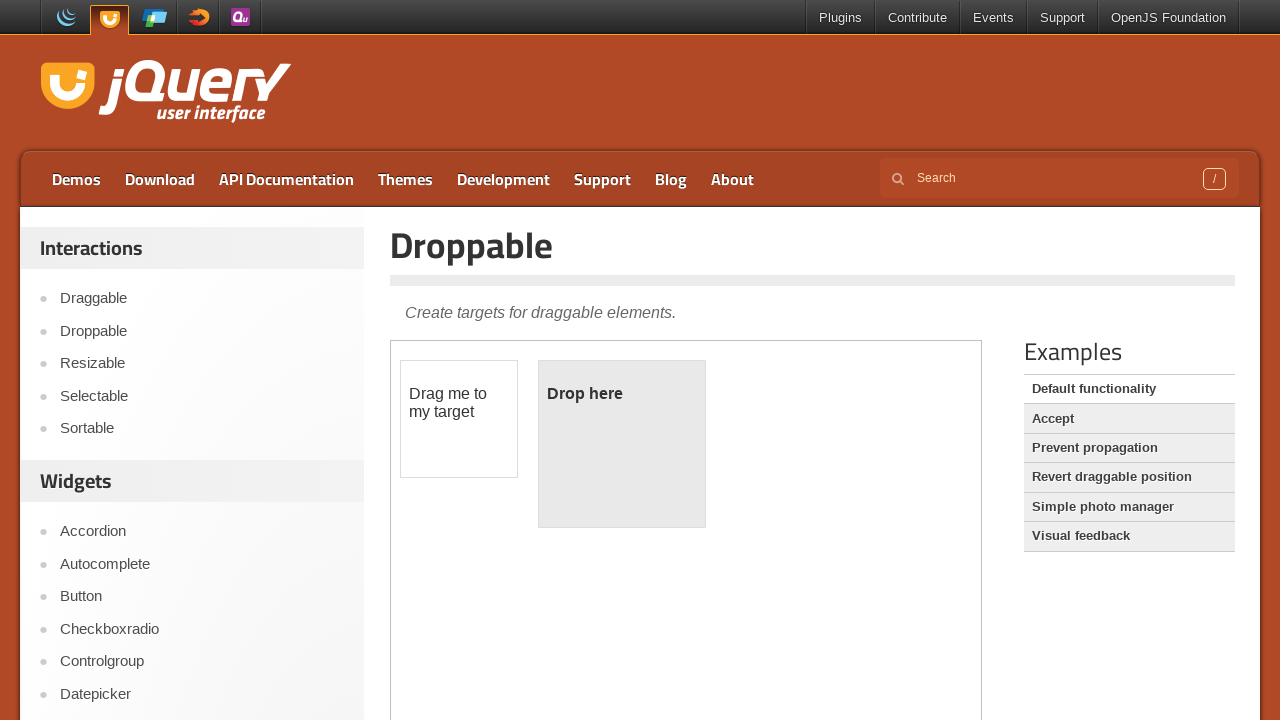

Located the first iframe containing the drag and drop demo
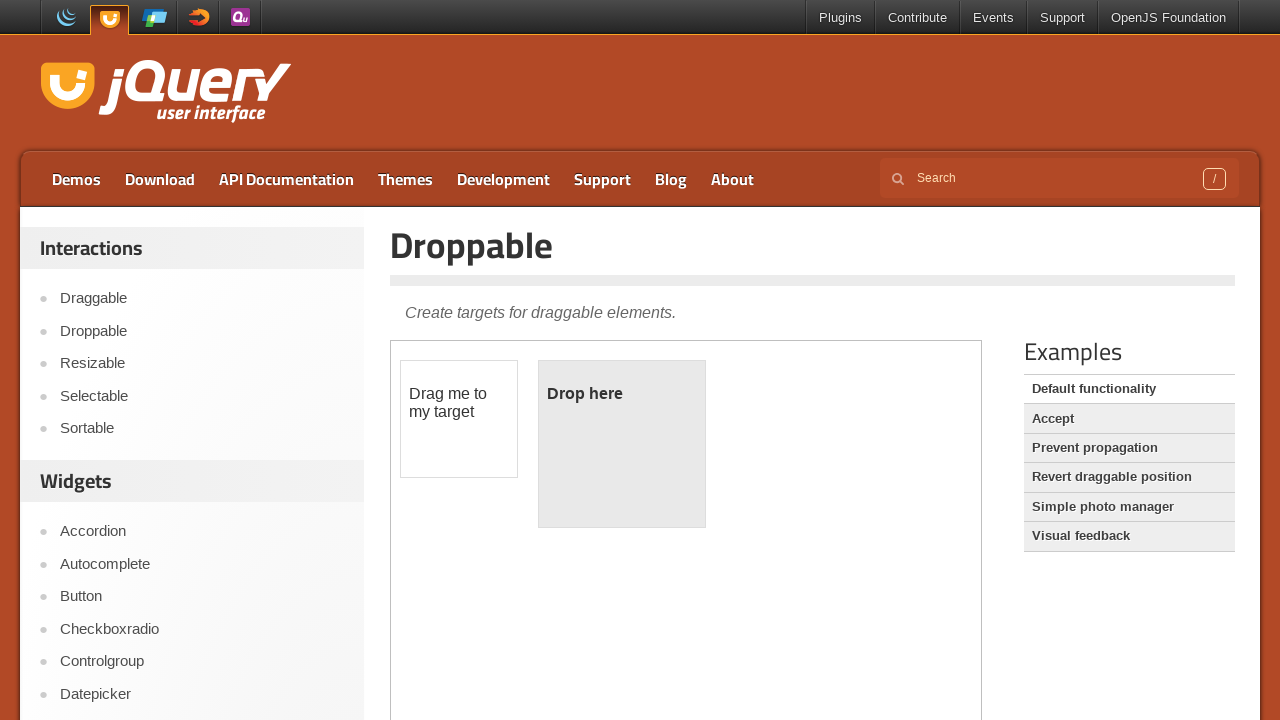

Located the draggable source element with id 'draggable'
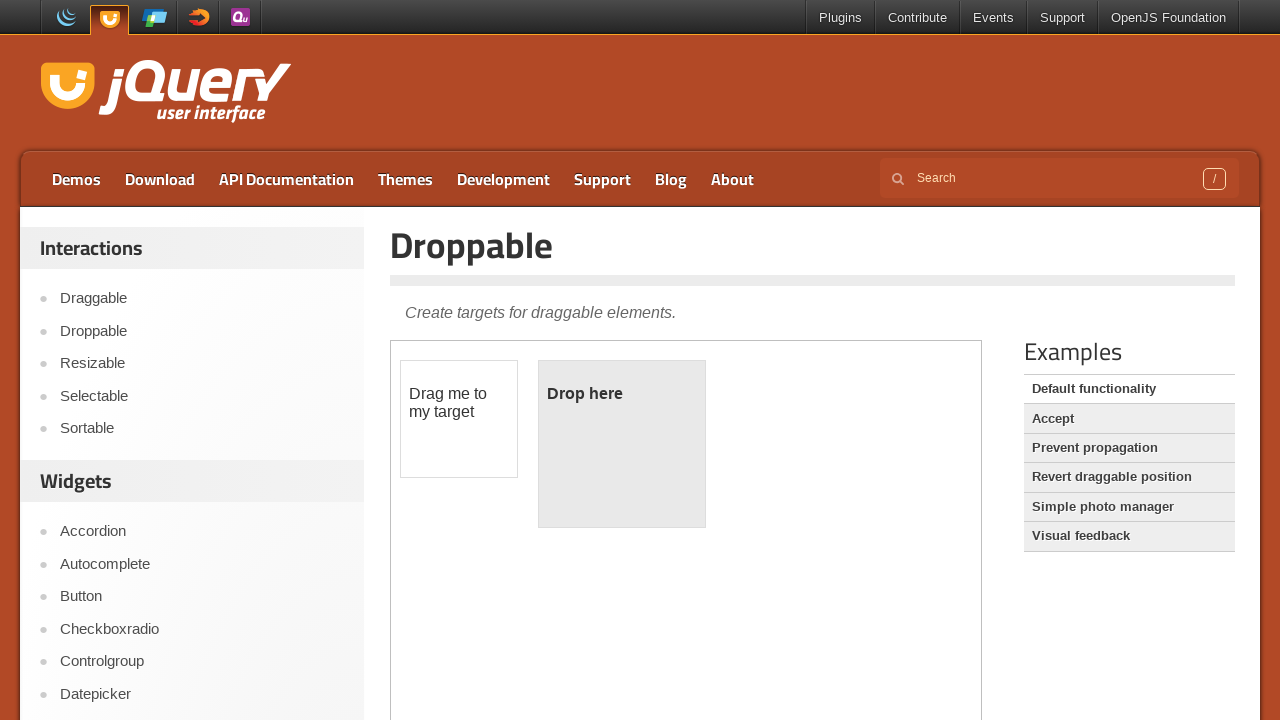

Located the droppable target element with id 'droppable'
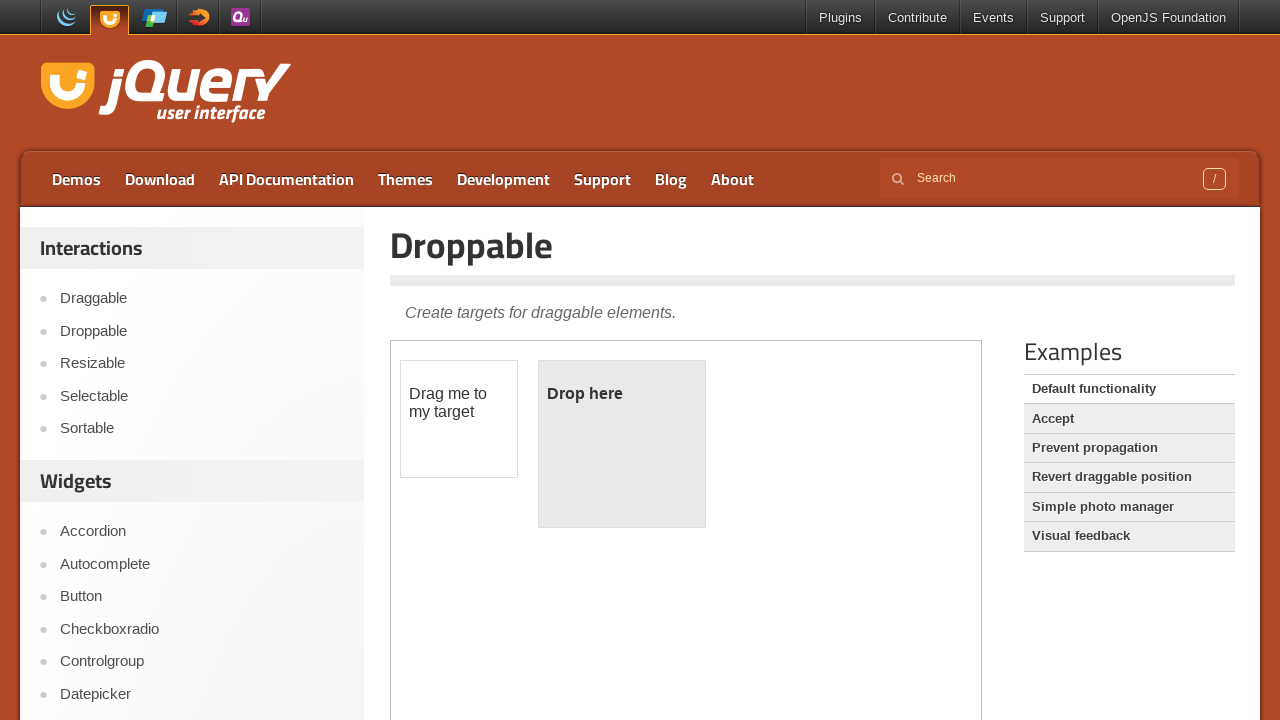

Dragged the draggable element to the droppable target element at (622, 444)
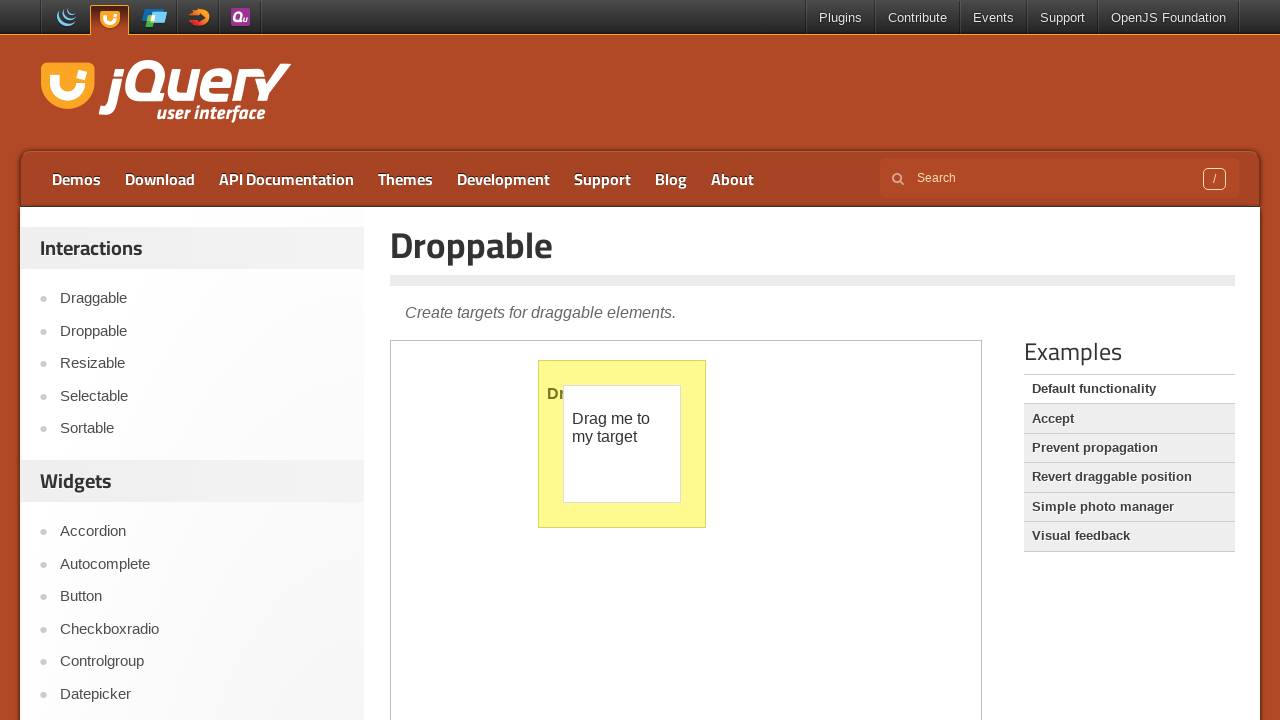

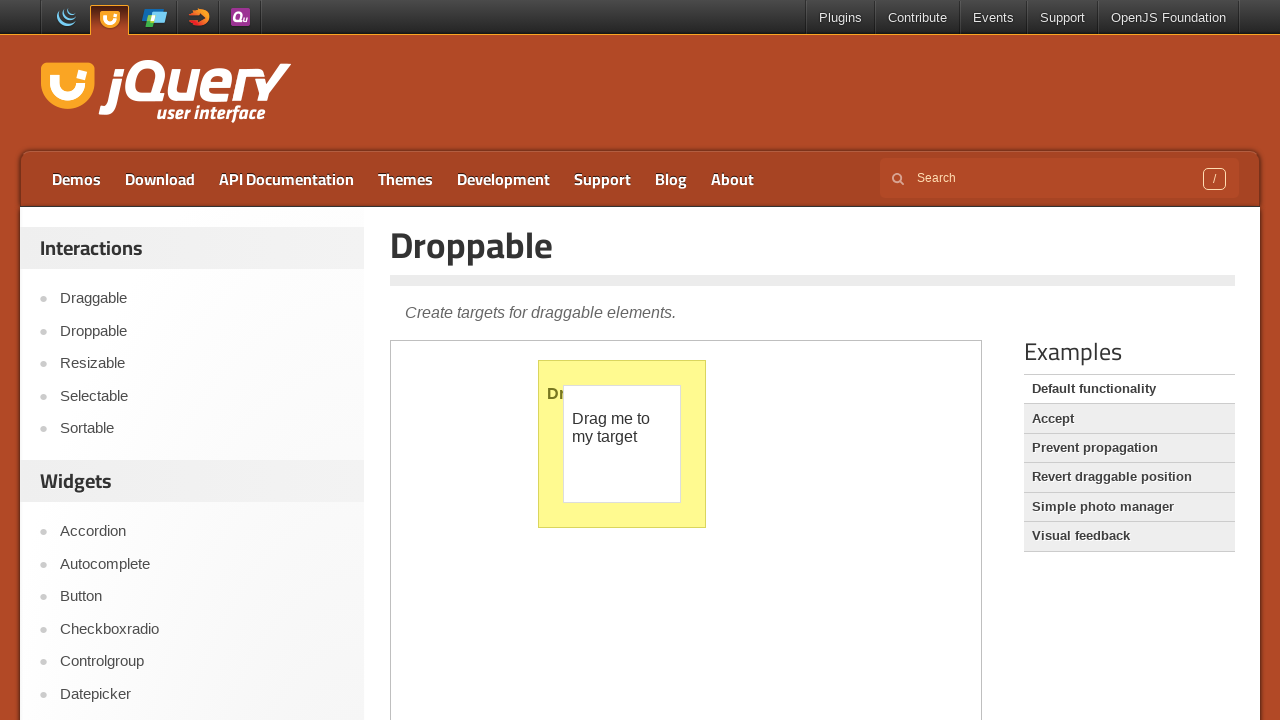